Tests adding a new person with a job by navigating to the people list page, clicking the add person button, filling in name and job fields on the new person form, submitting it, and verifying the user is redirected back to the main page with an increased record count.

Starting URL: https://acctabootcamp.github.io/site/tasks/list_of_people_with_jobs.html

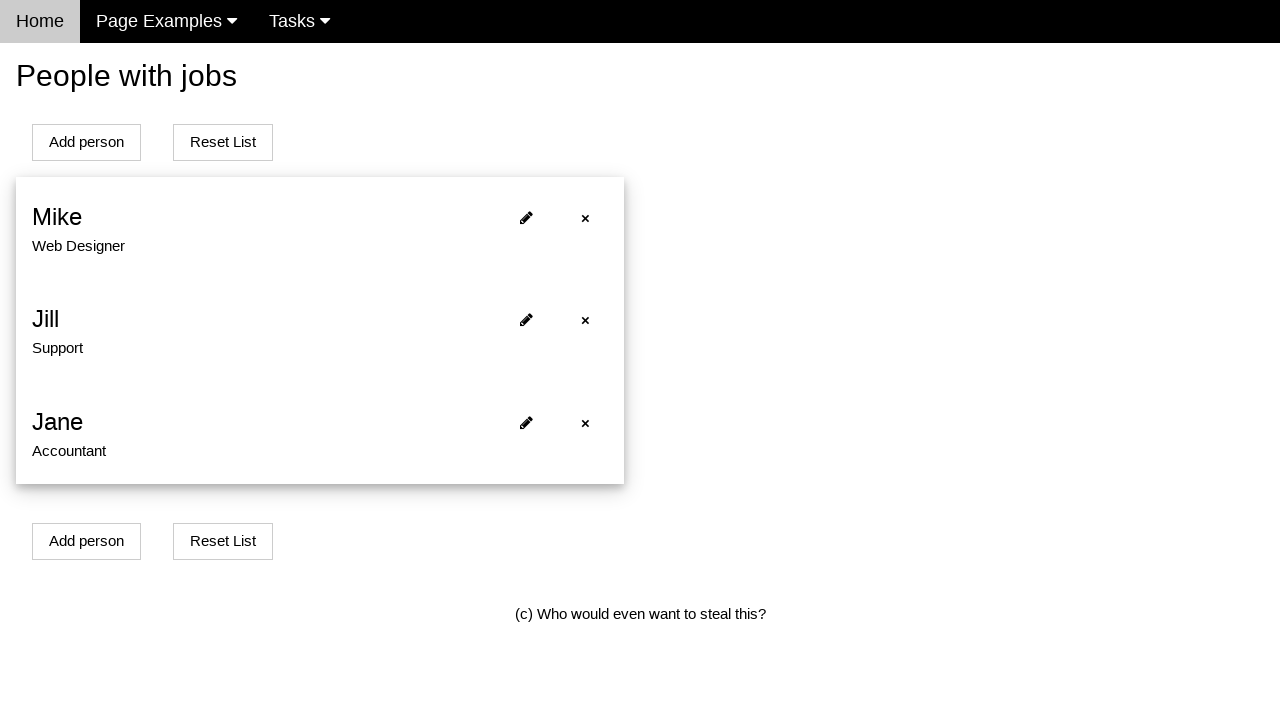

Clicked Add Person button at (86, 142) on #addPersonBtn
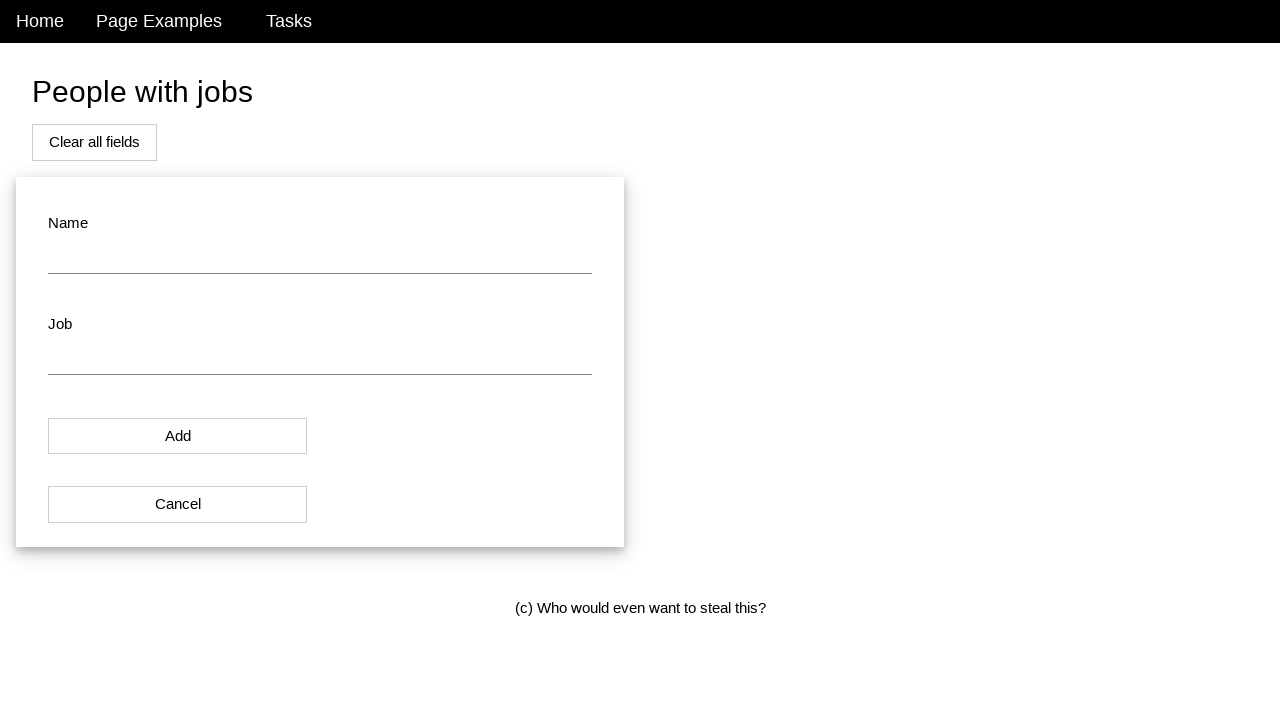

Redirected to add new person form page
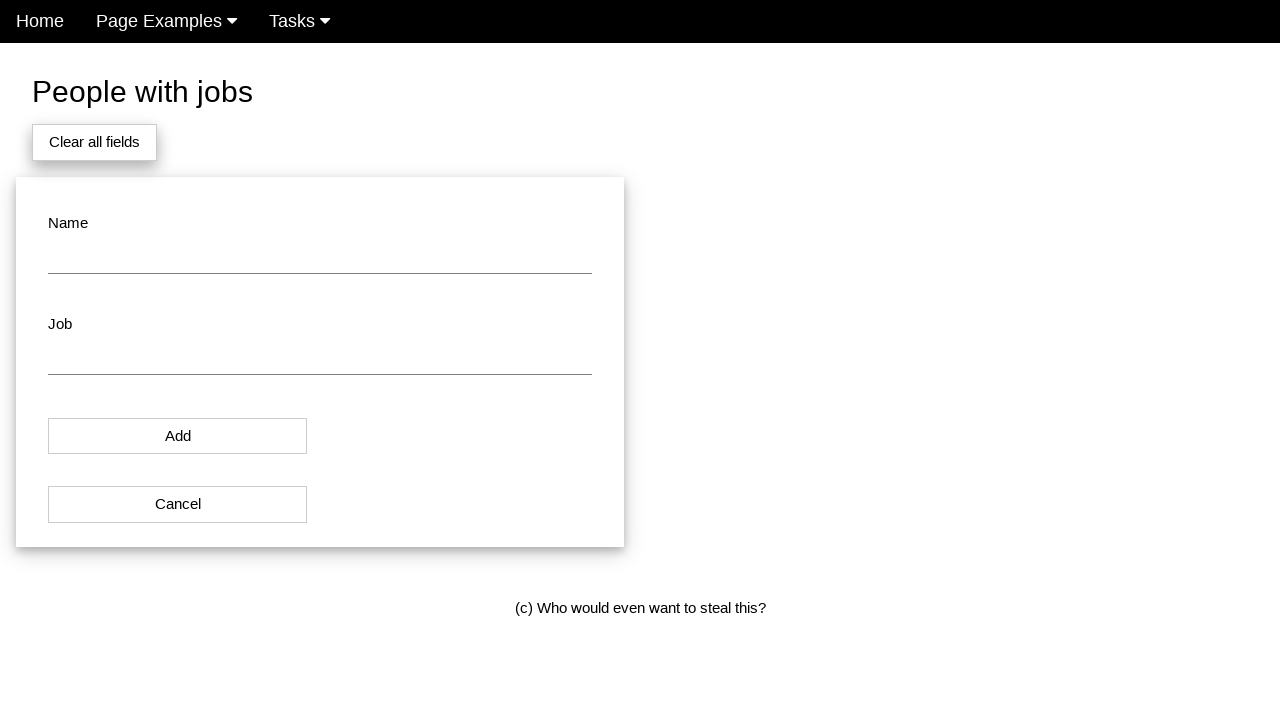

Cleared name field on #name
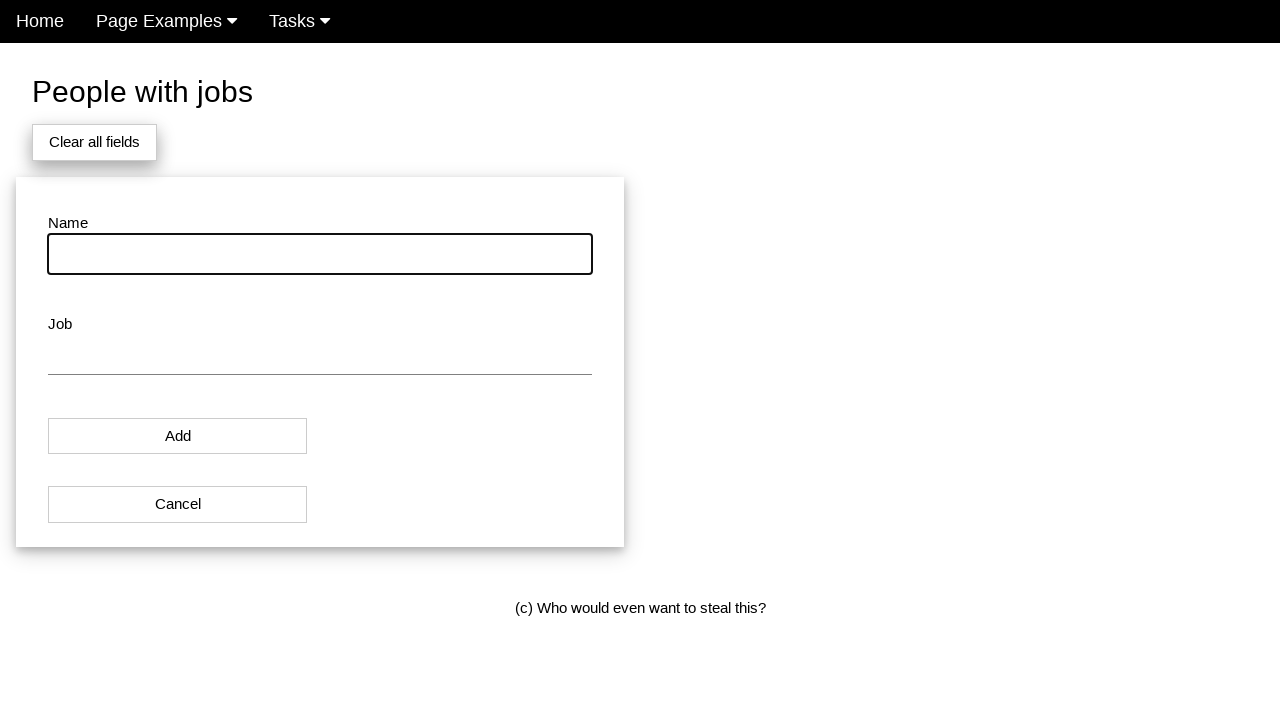

Entered name 'John Anderson' in name field on #name
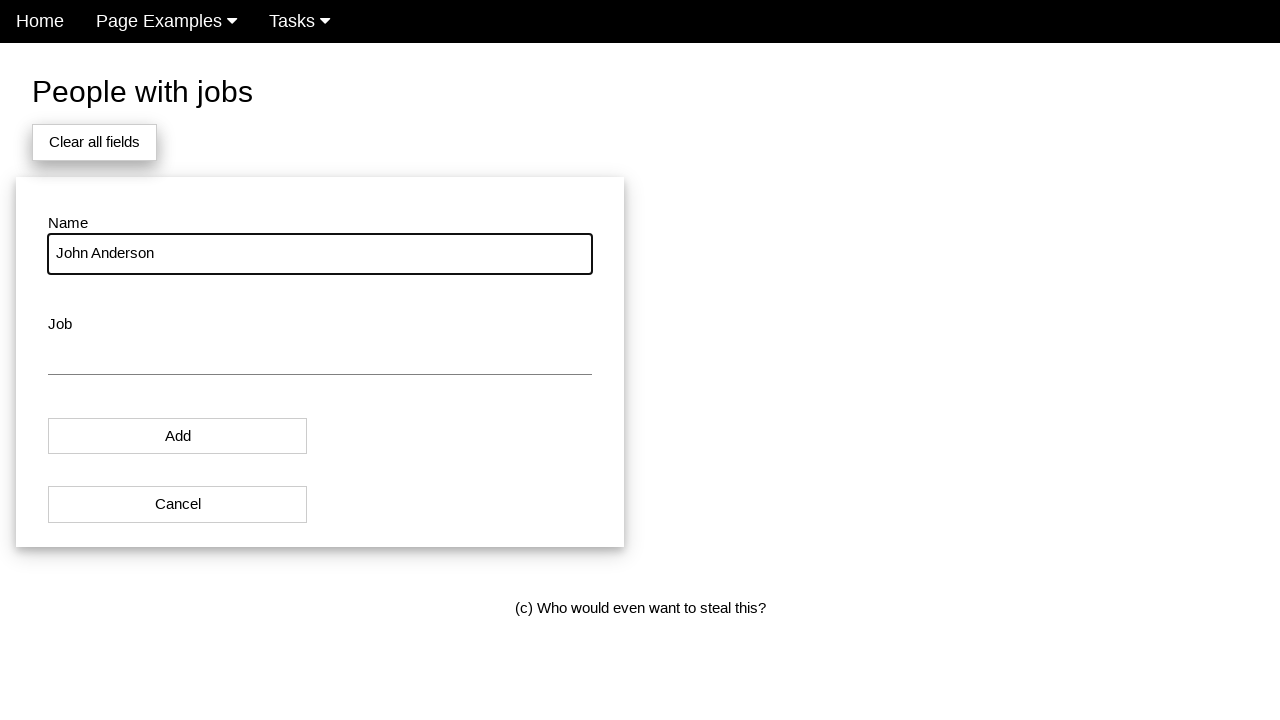

Cleared job field on #job
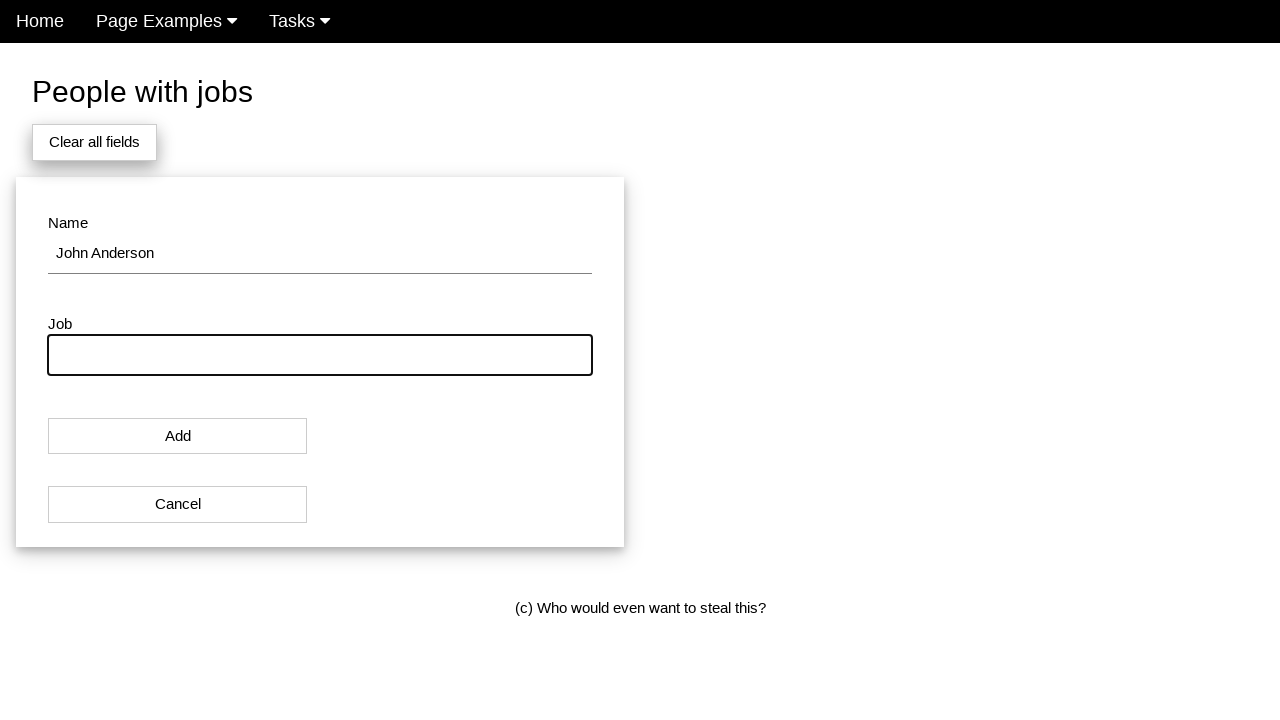

Entered job 'Software Engineer' in job field on #job
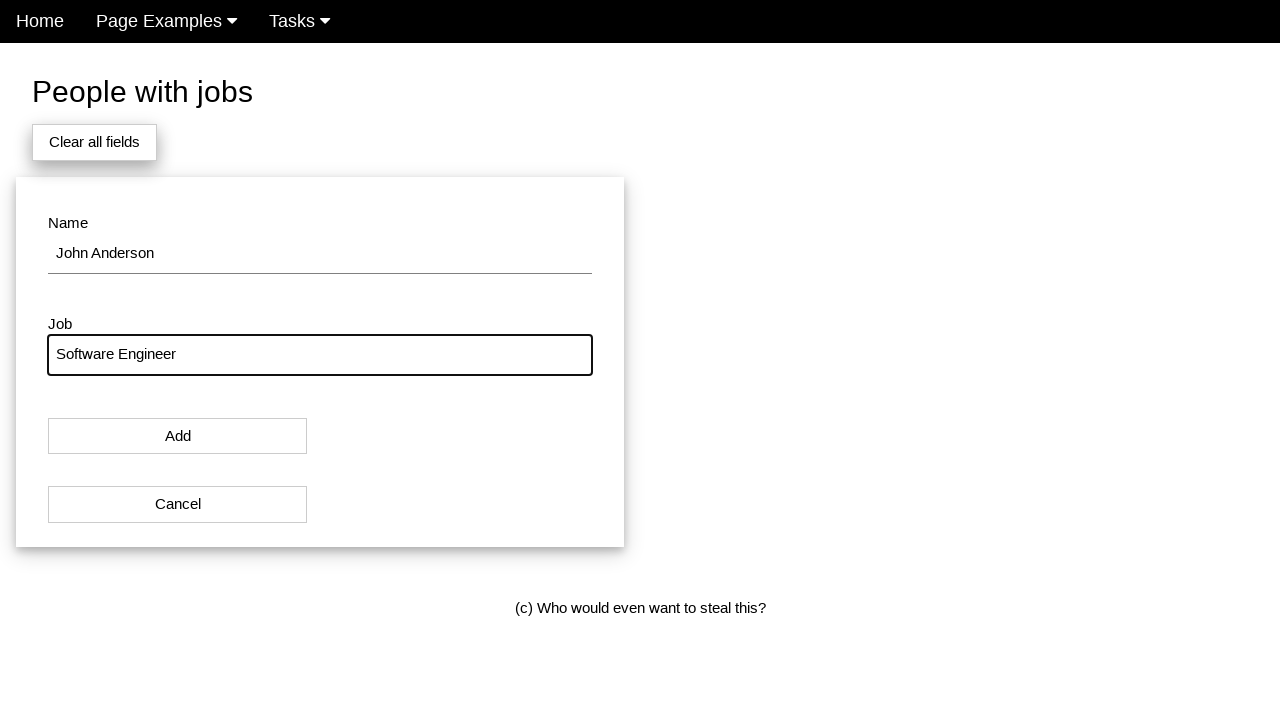

Clicked Add button to submit the new person form at (178, 436) on xpath=(//button[normalize-space(text())='Add'])[1]
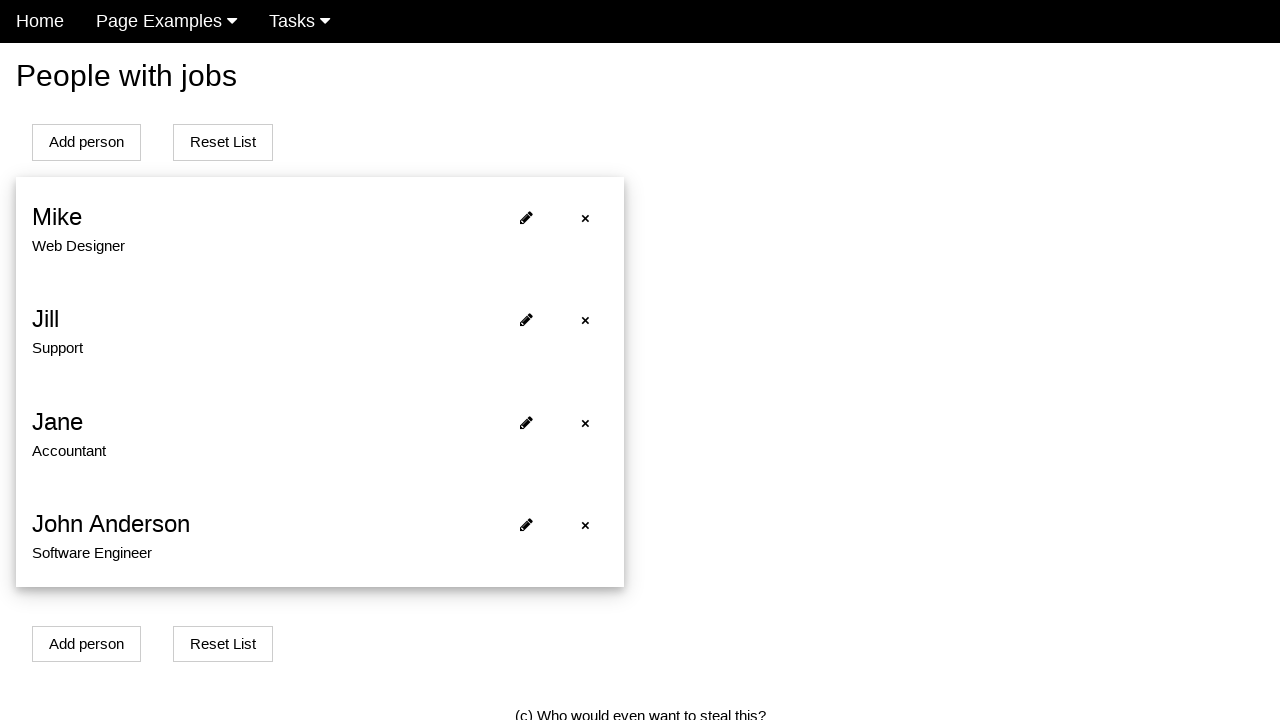

Redirected back to people list page after successful submission
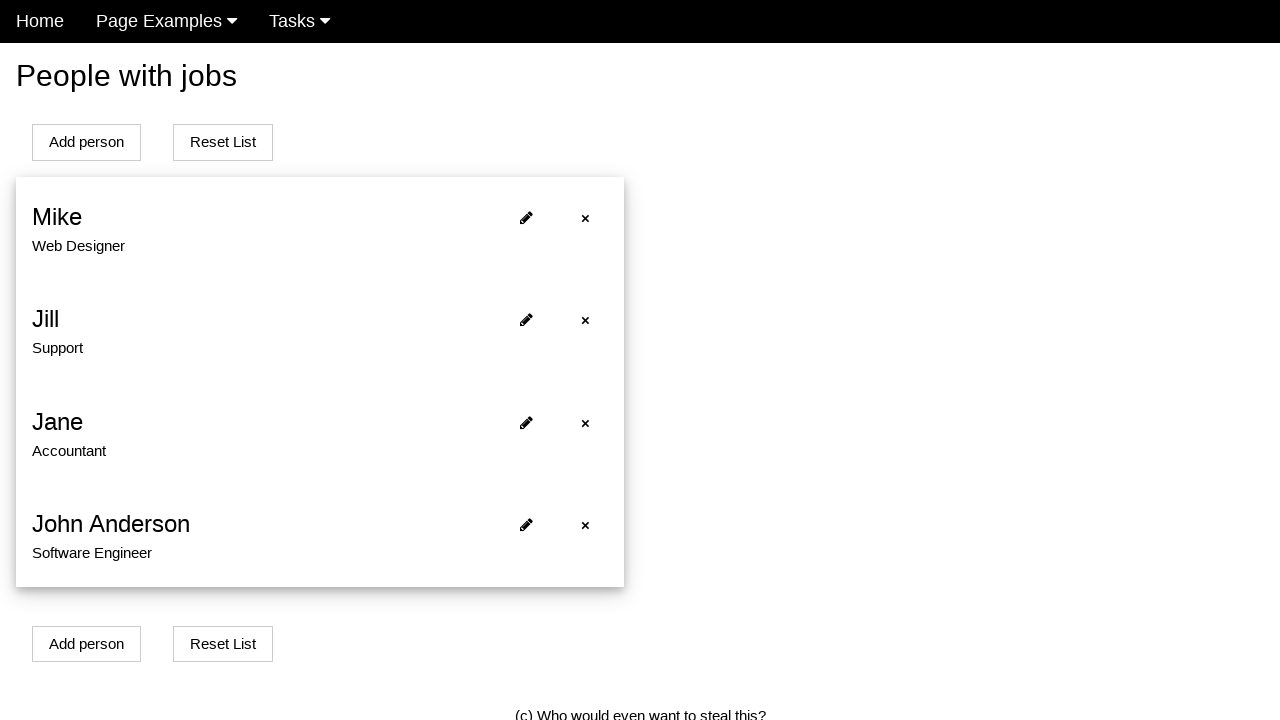

Verified record count elements are present on the page
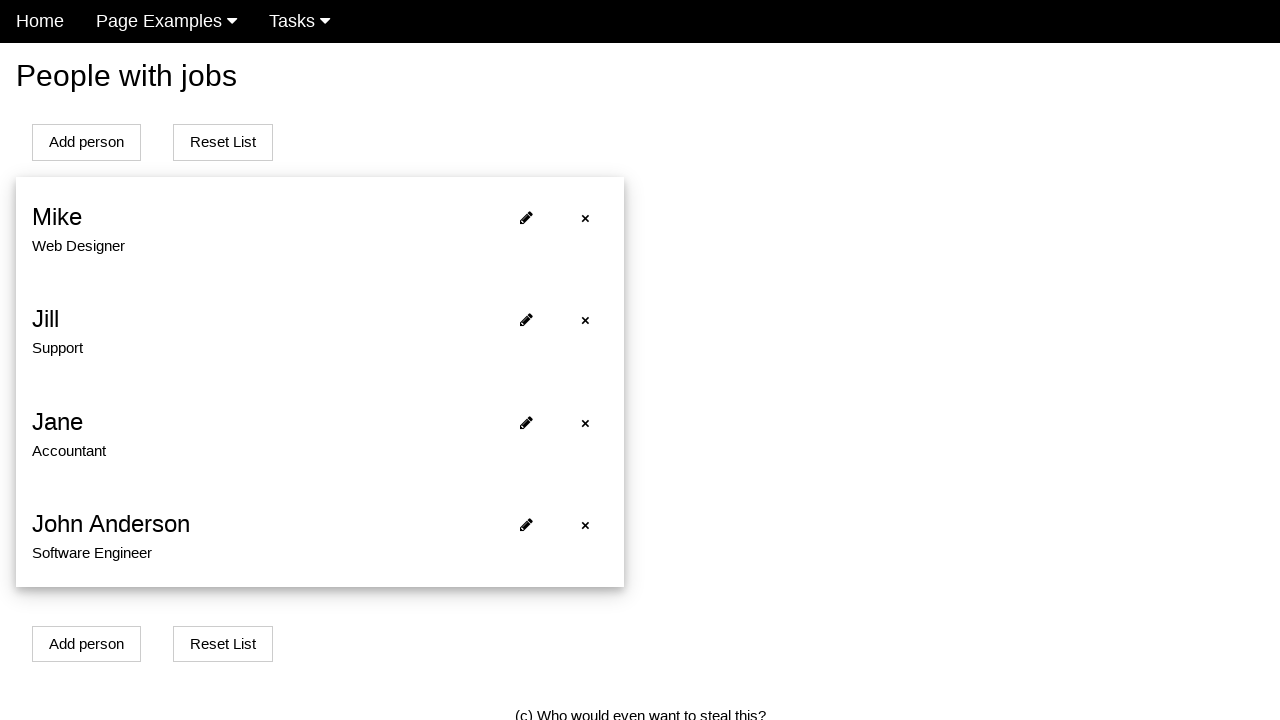

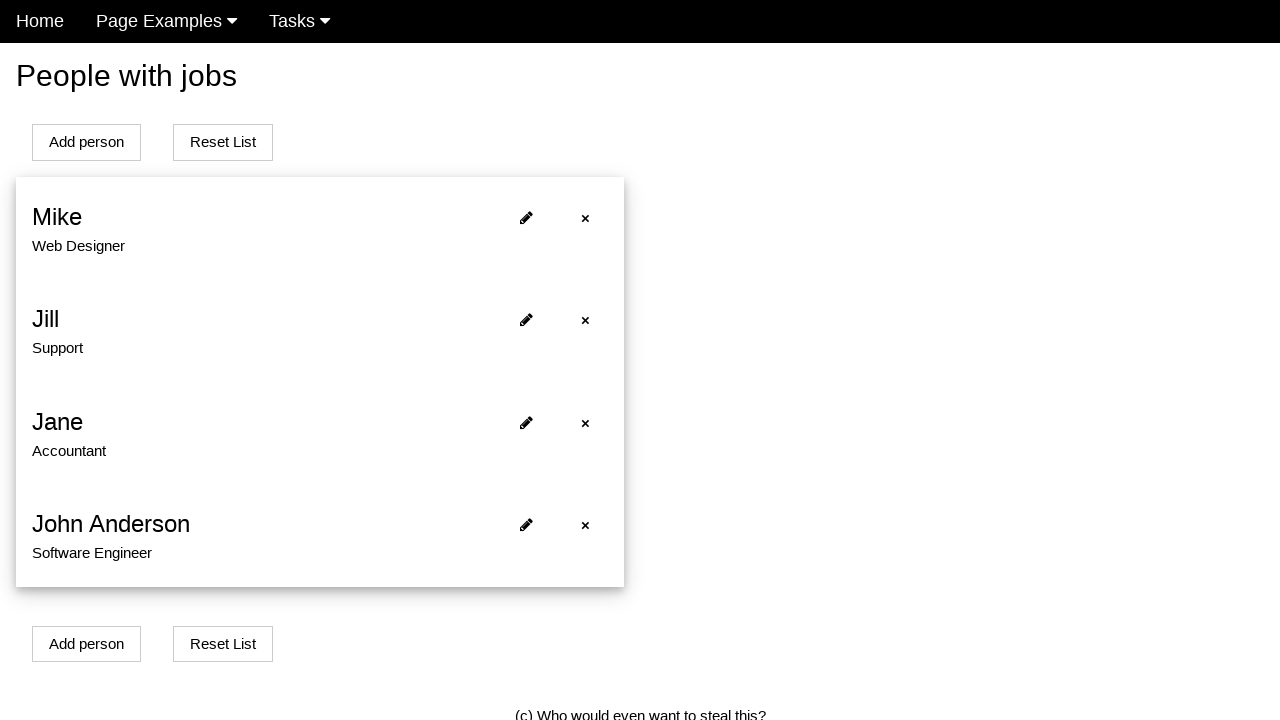